Navigates to a book store page, clicks on a specific book link (Git Pocket Guide), and views the book details page

Starting URL: https://demoqa.com/books

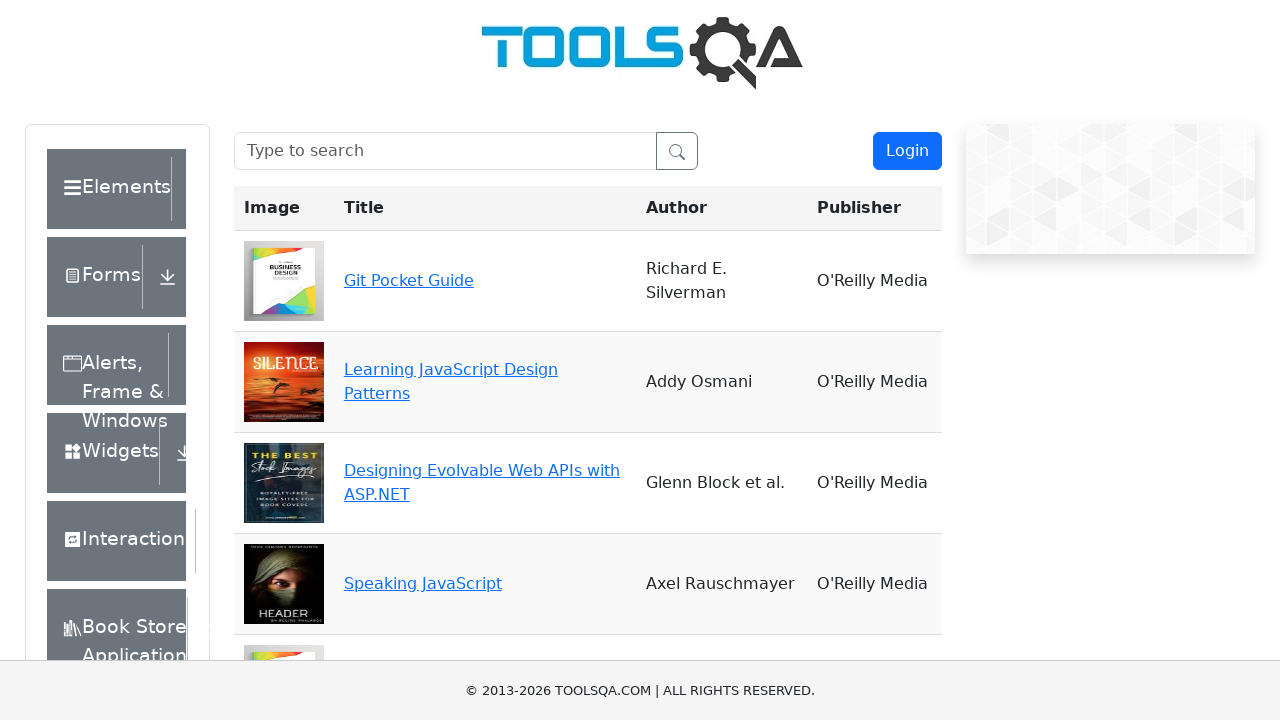

Clicked on Git Pocket Guide book link at (409, 280) on #see-book-Git\ Pocket\ Guide > a
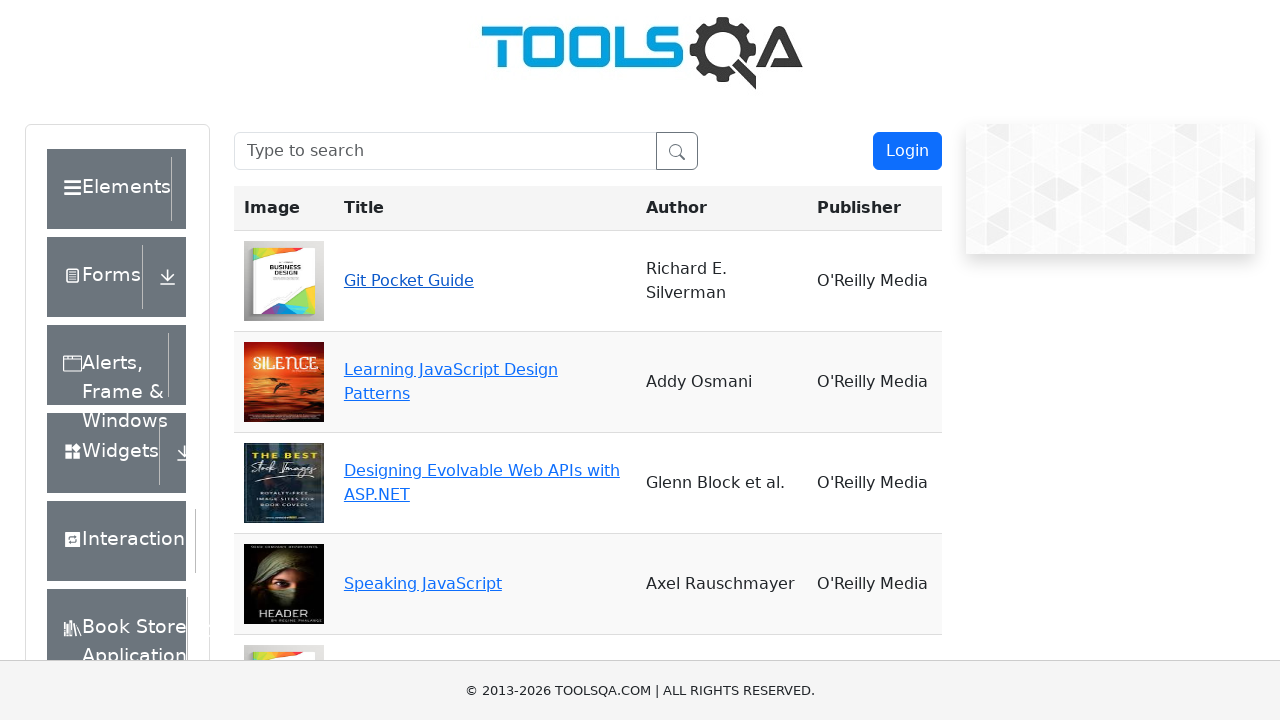

Book details page loaded with description visible
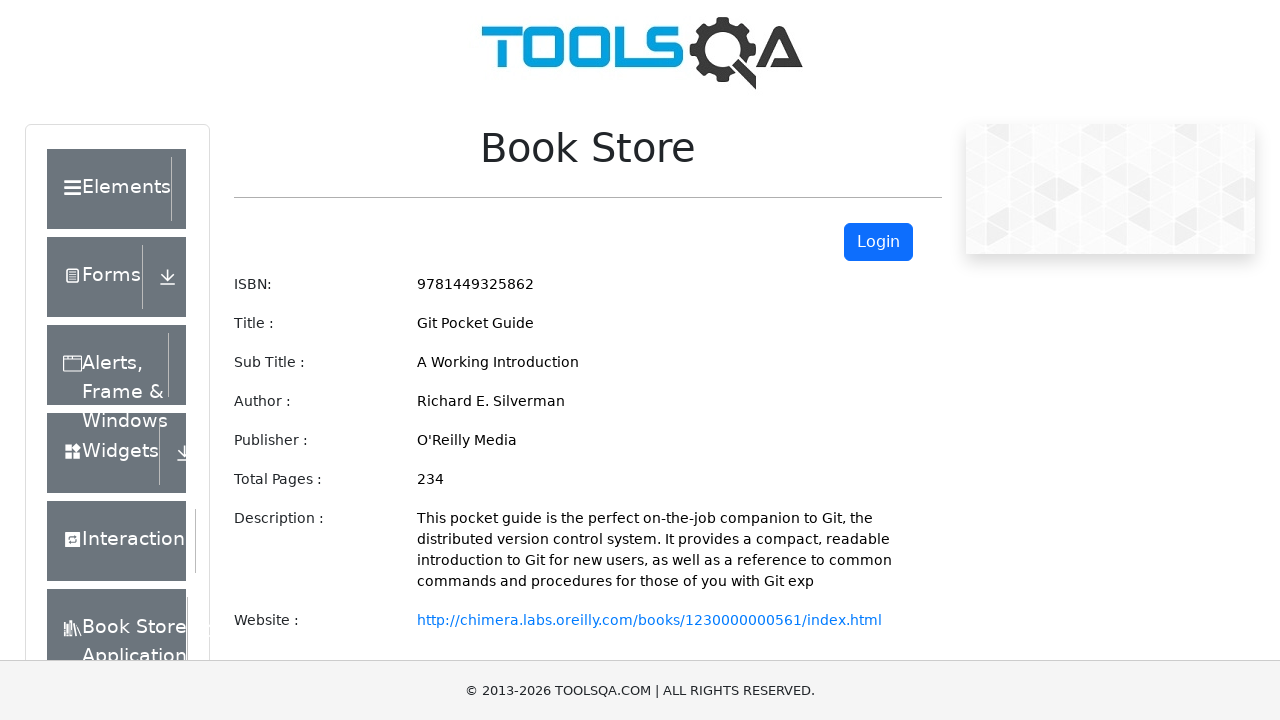

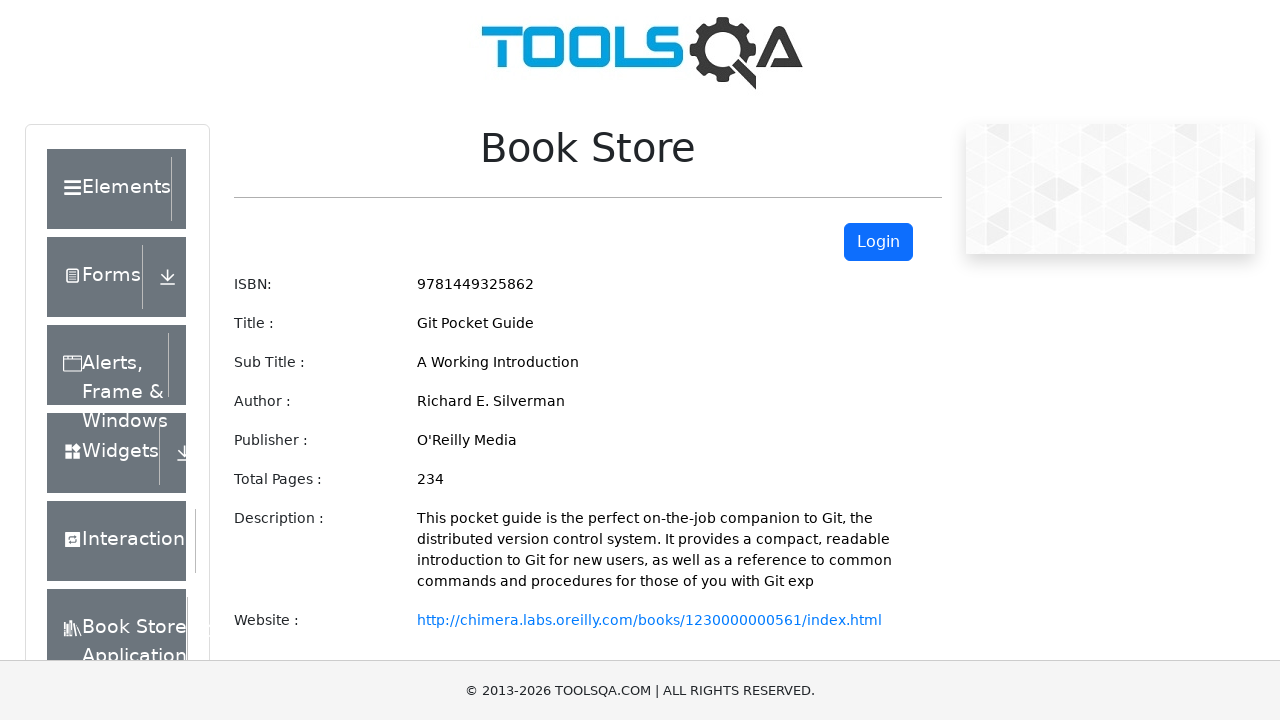